Tests adding a new customer to the banking application by filling in first name, last name, and post code, then verifying the success alert

Starting URL: https://www.globalsqa.com/angularJs-protractor/BankingProject/#/login

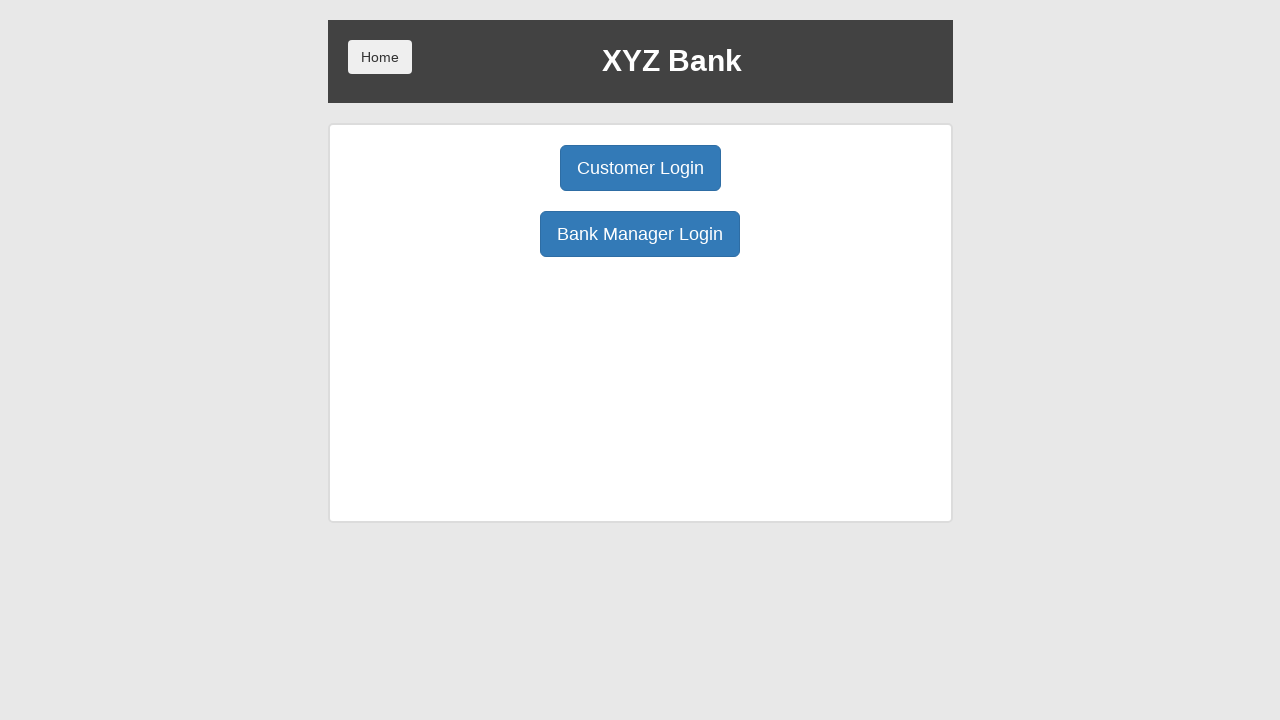

Clicked Bank Manager Login button at (640, 234) on button:has-text('Bank Manager Login')
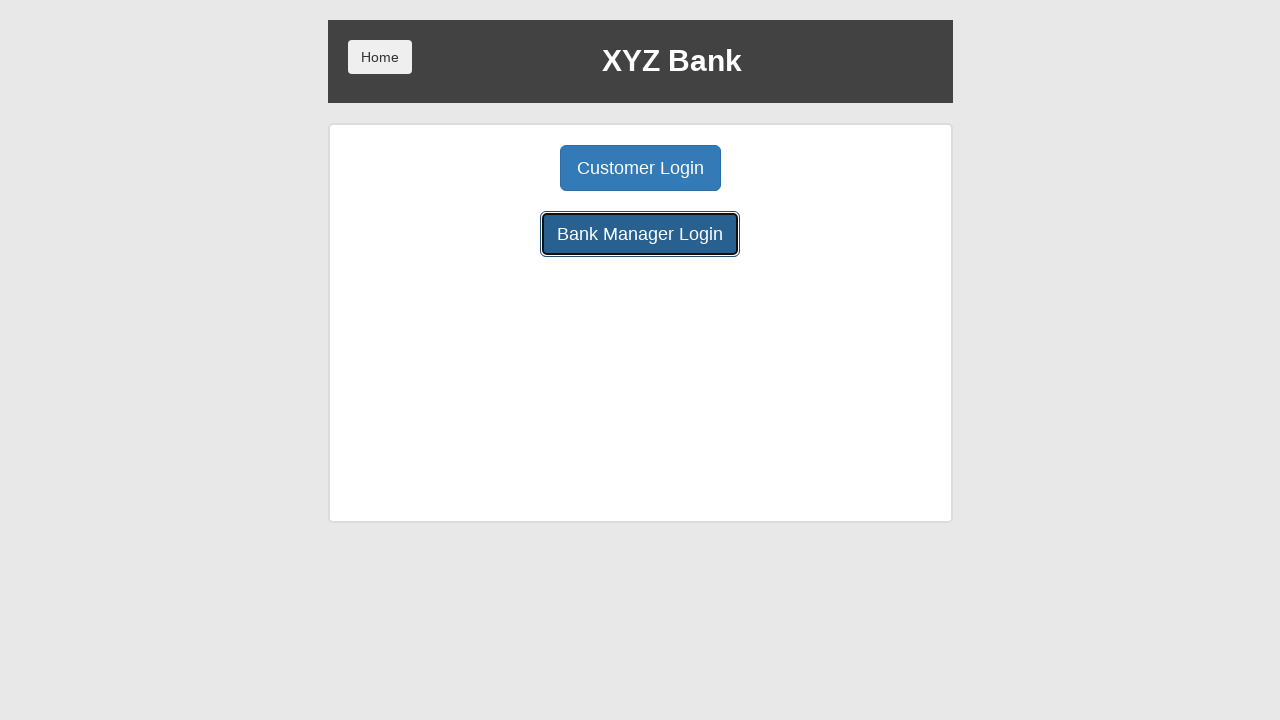

Clicked Add Customer button at (502, 168) on button:has-text('Add Customer')
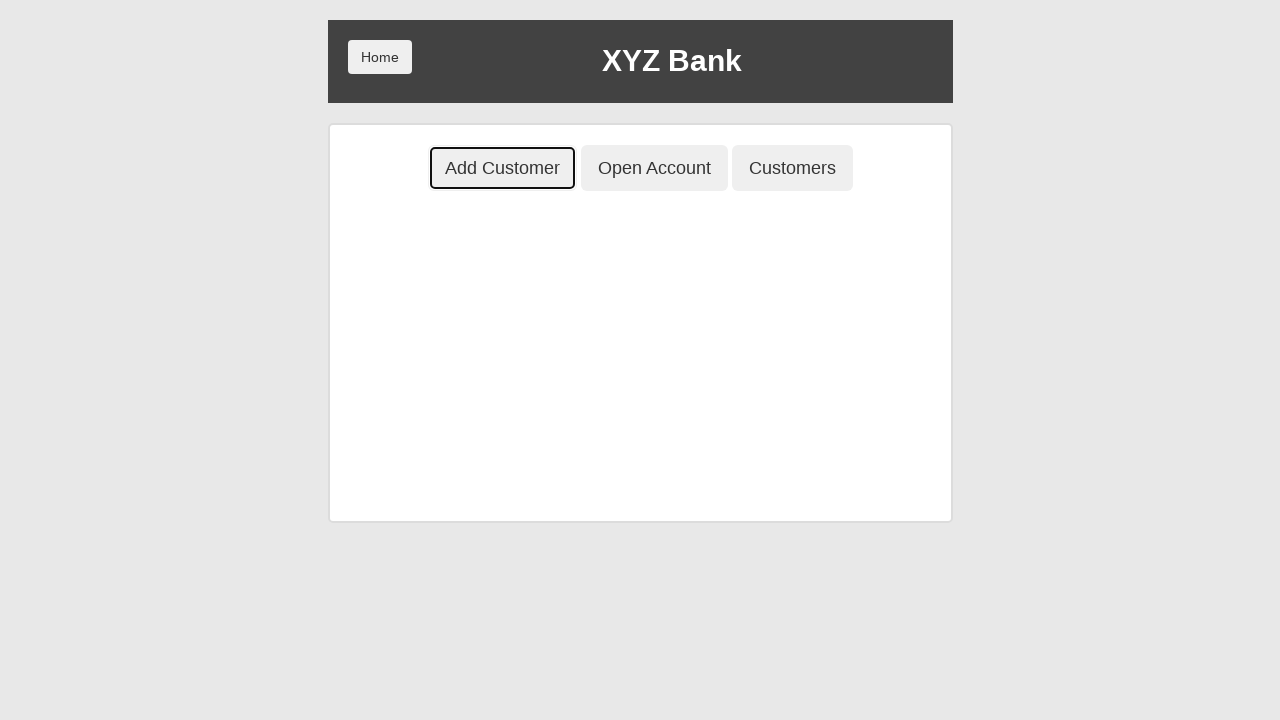

Filled first name field with 'John' on input[placeholder='First Name']
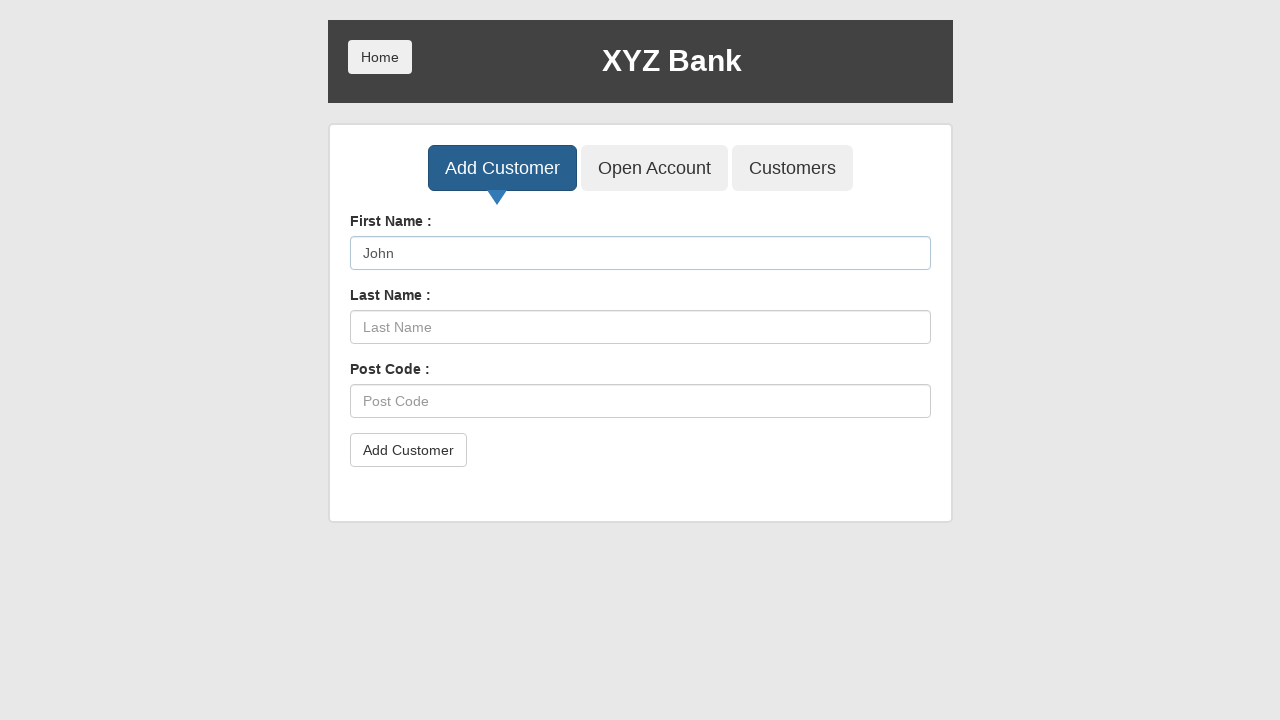

Filled last name field with 'Smith' on input[placeholder='Last Name']
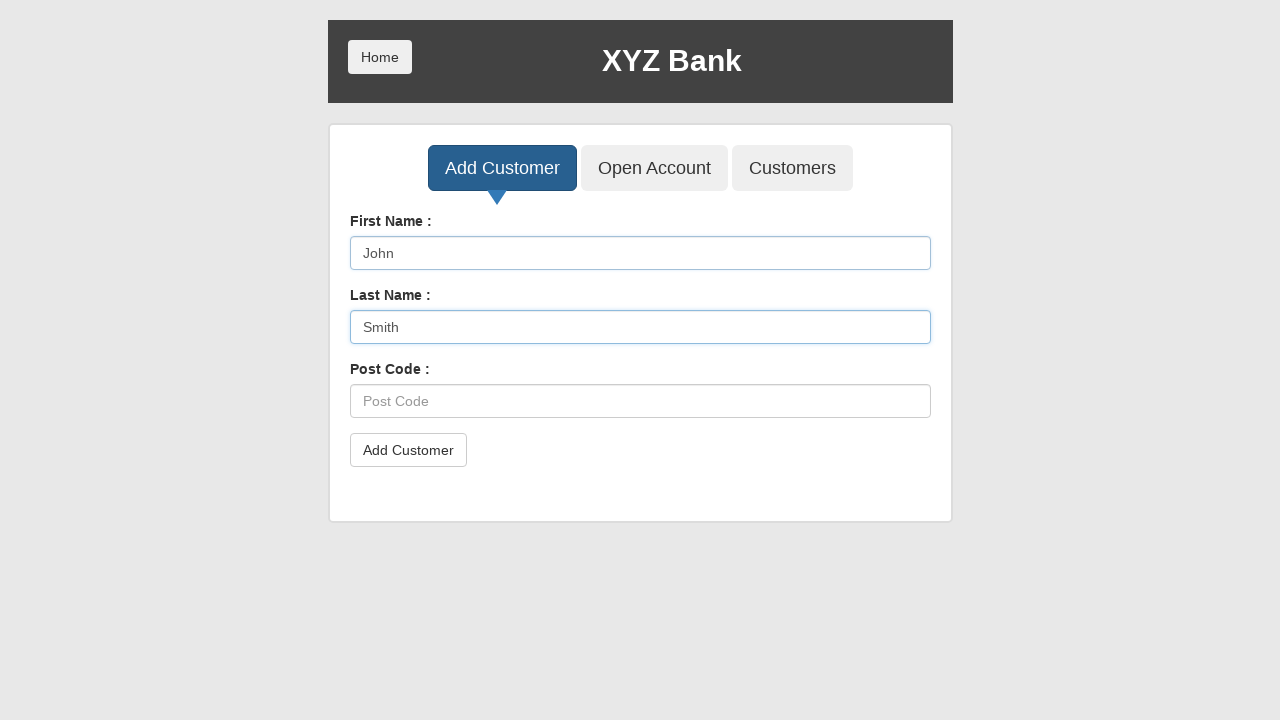

Filled post code field with '12345' on input[placeholder='Post Code']
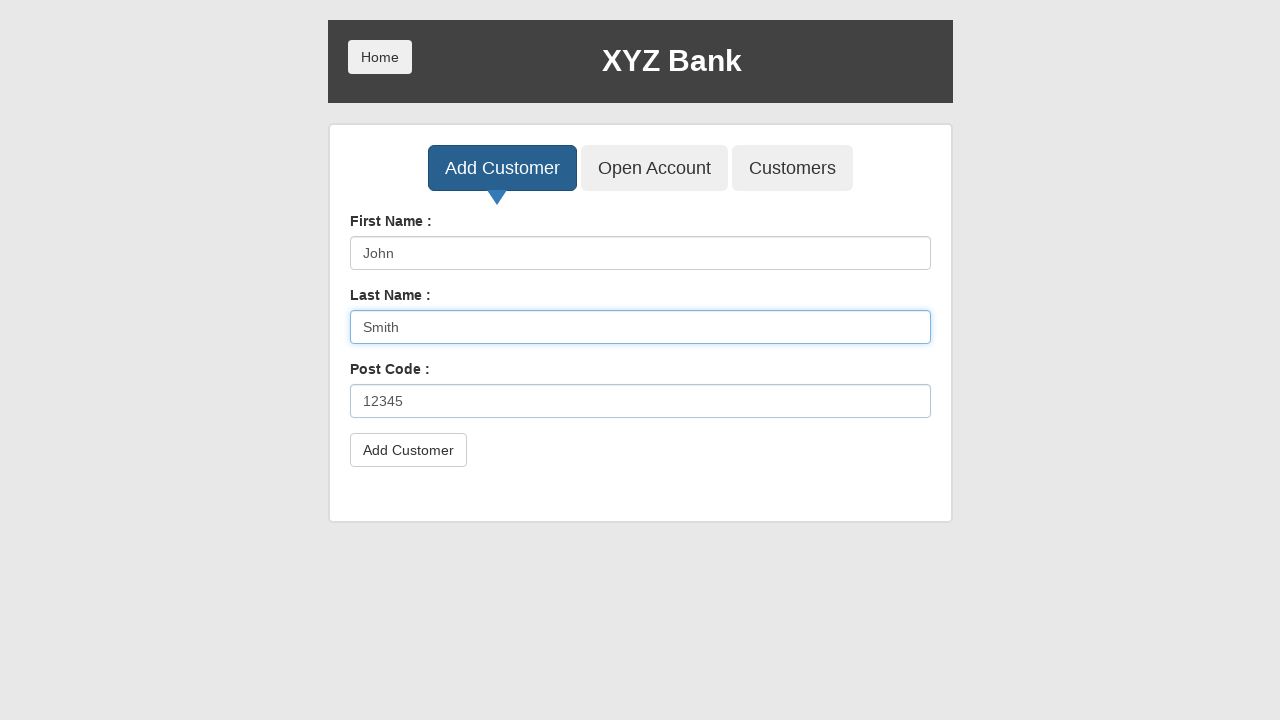

Clicked submit button to add customer at (408, 450) on button[type='submit']
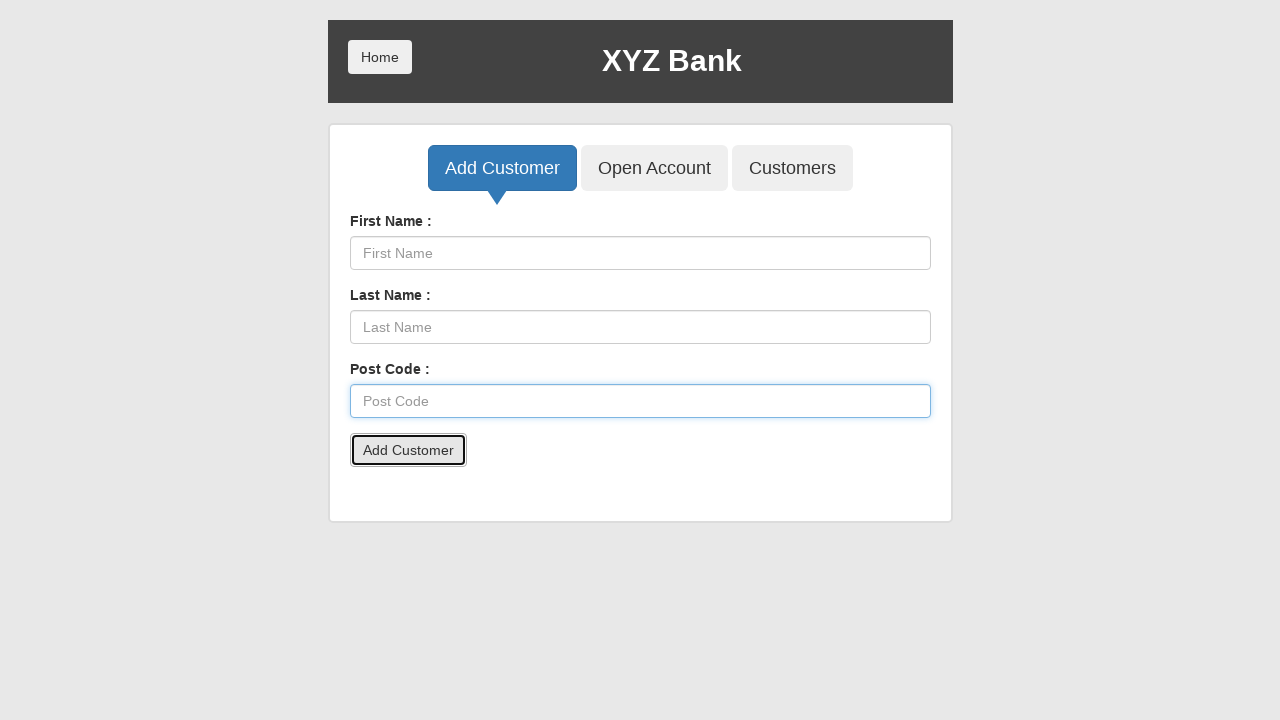

Accepted success alert dialog
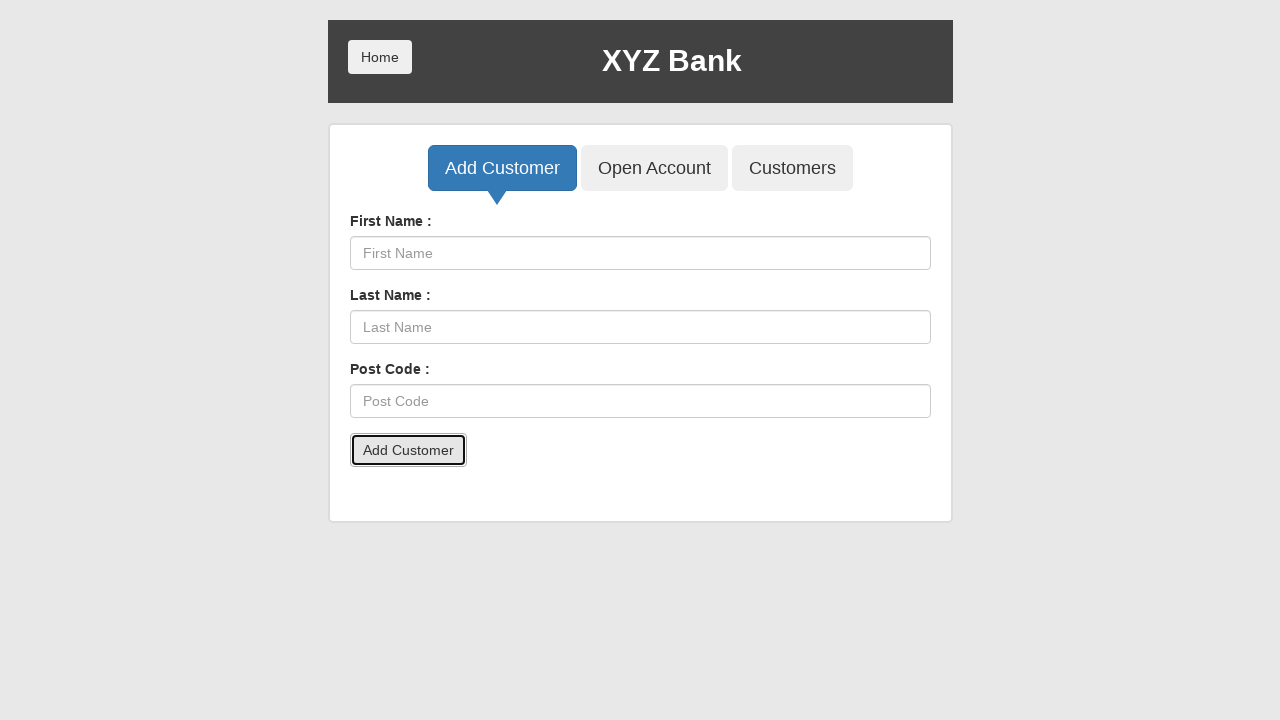

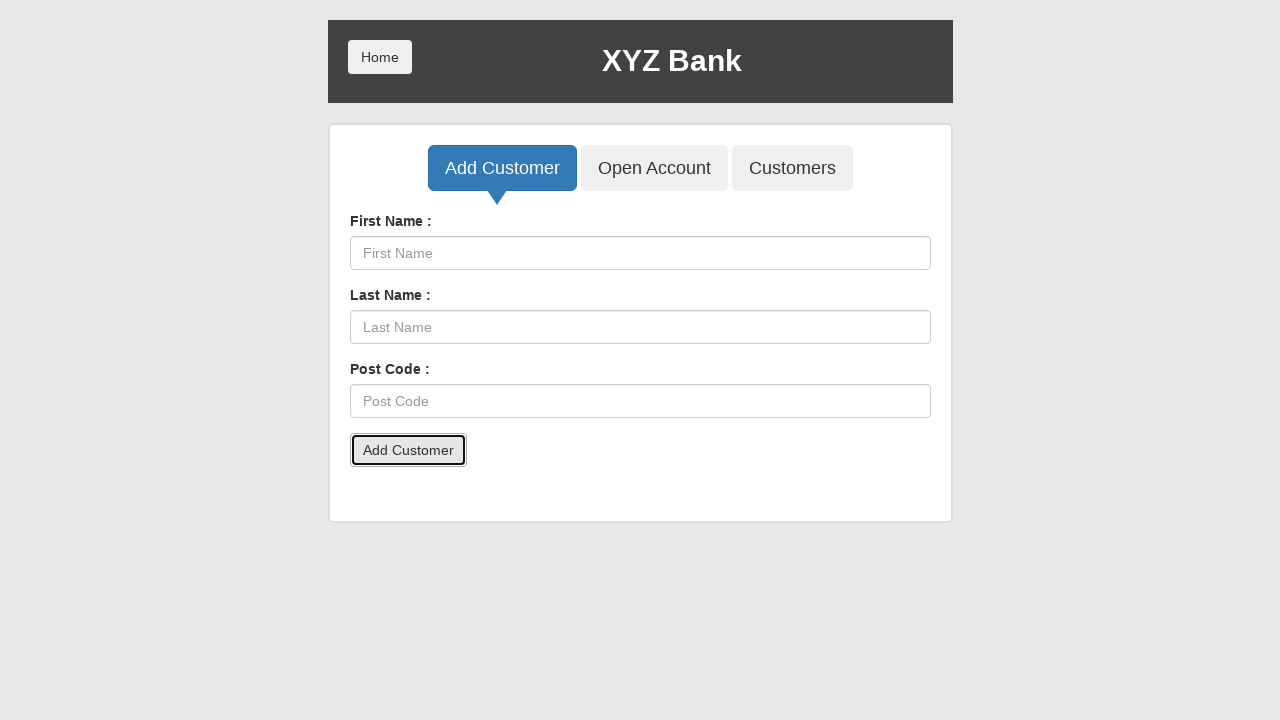